Tests a form submission by filling all input fields with a dash character and clicking the Submit button on a GitHub Pages form.

Starting URL: http://suninjuly.github.io/find_xpath_form

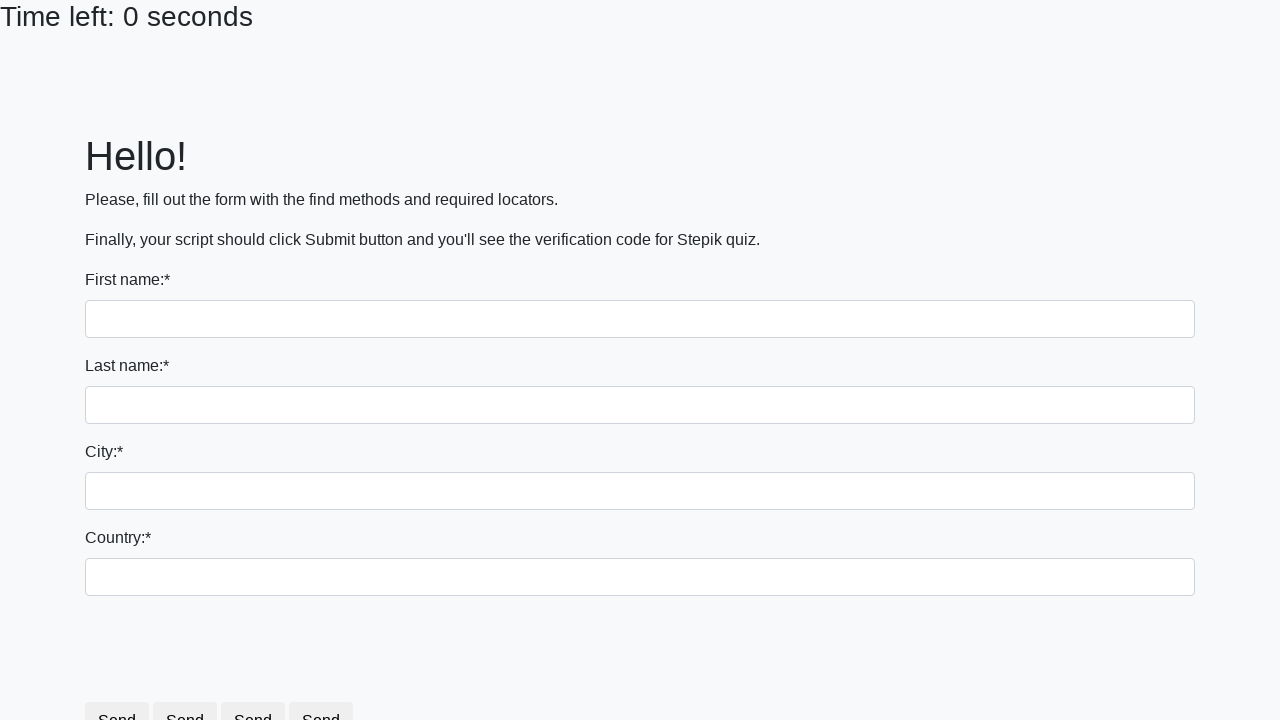

Navigated to GitHub Pages form at http://suninjuly.github.io/find_xpath_form
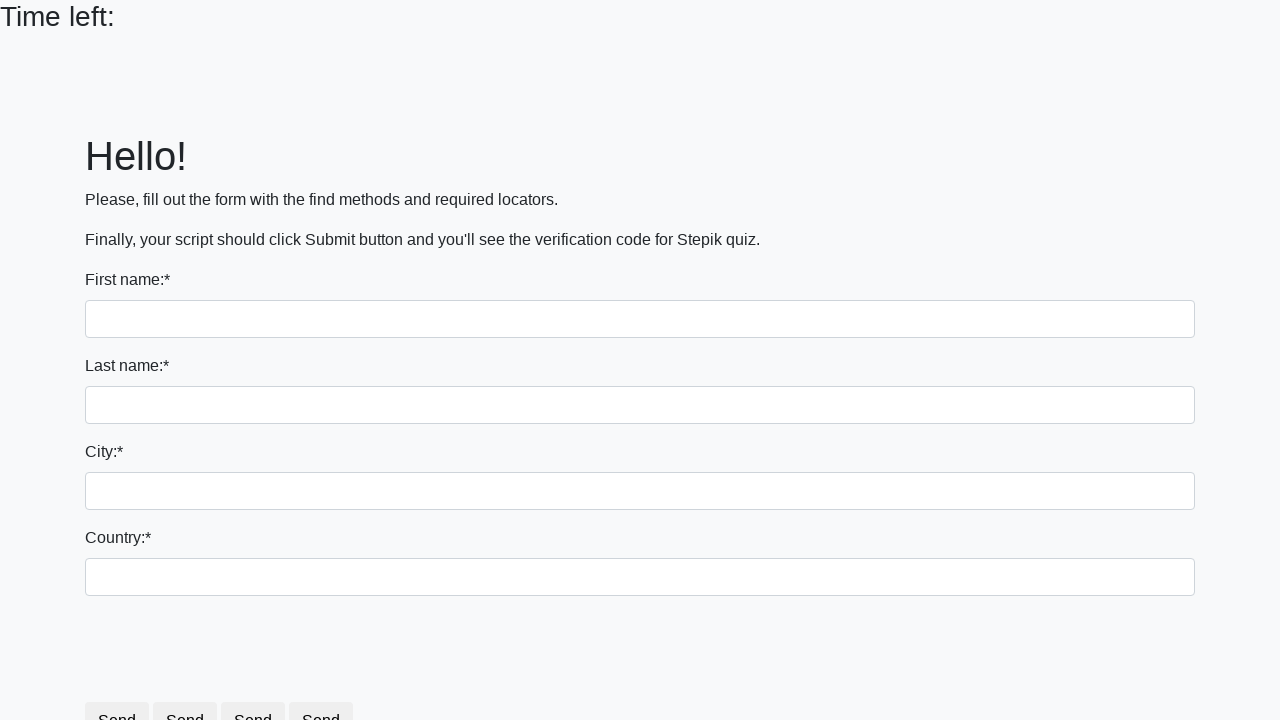

Filled an input field with dash character on input >> nth=0
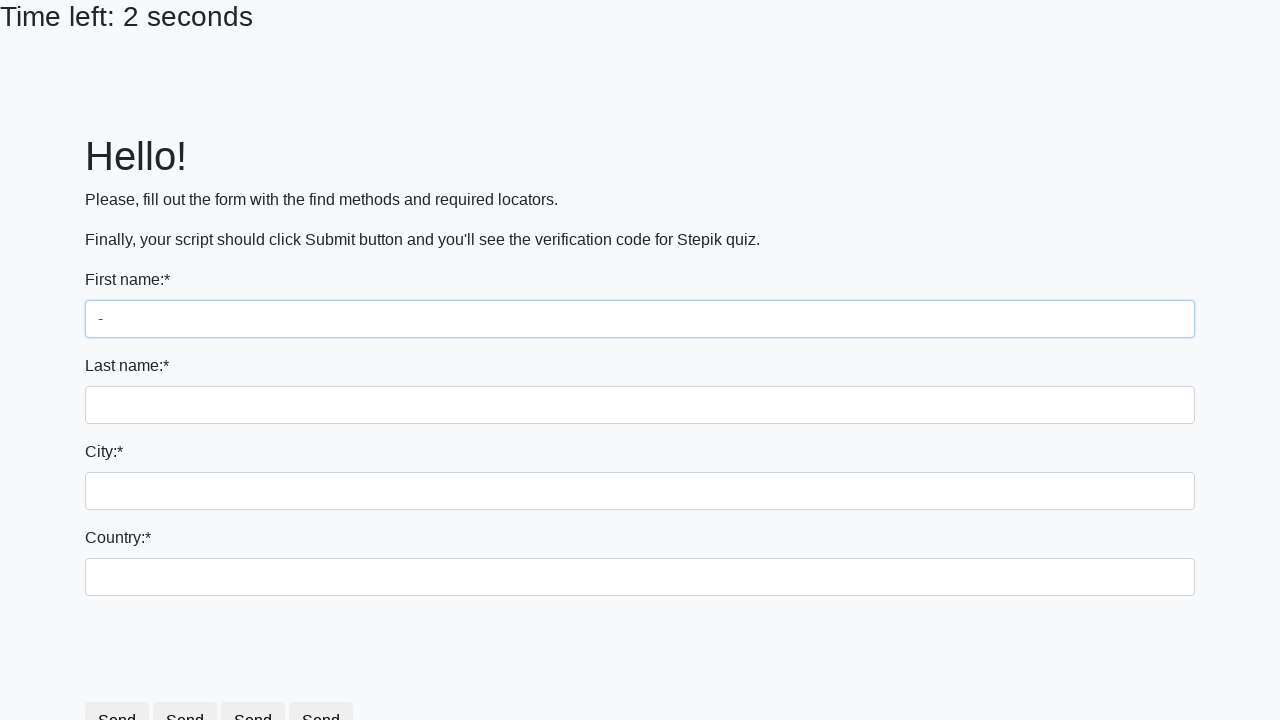

Filled an input field with dash character on input >> nth=1
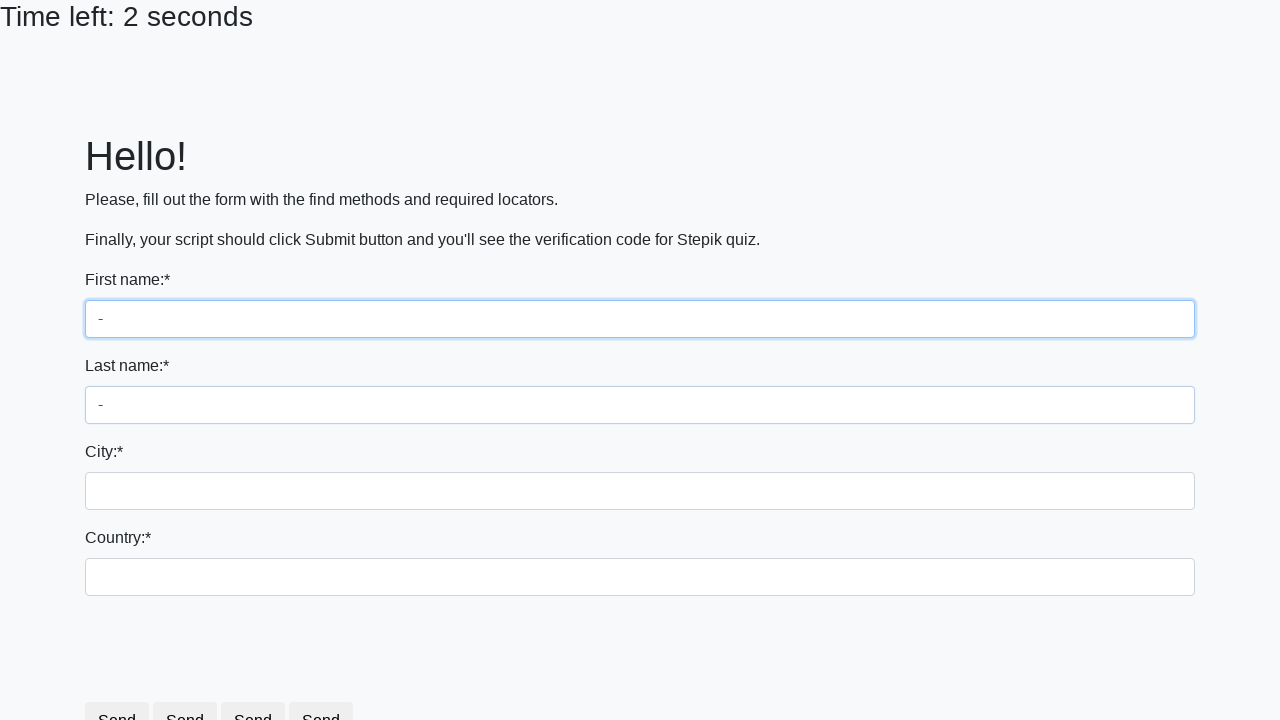

Filled an input field with dash character on input >> nth=2
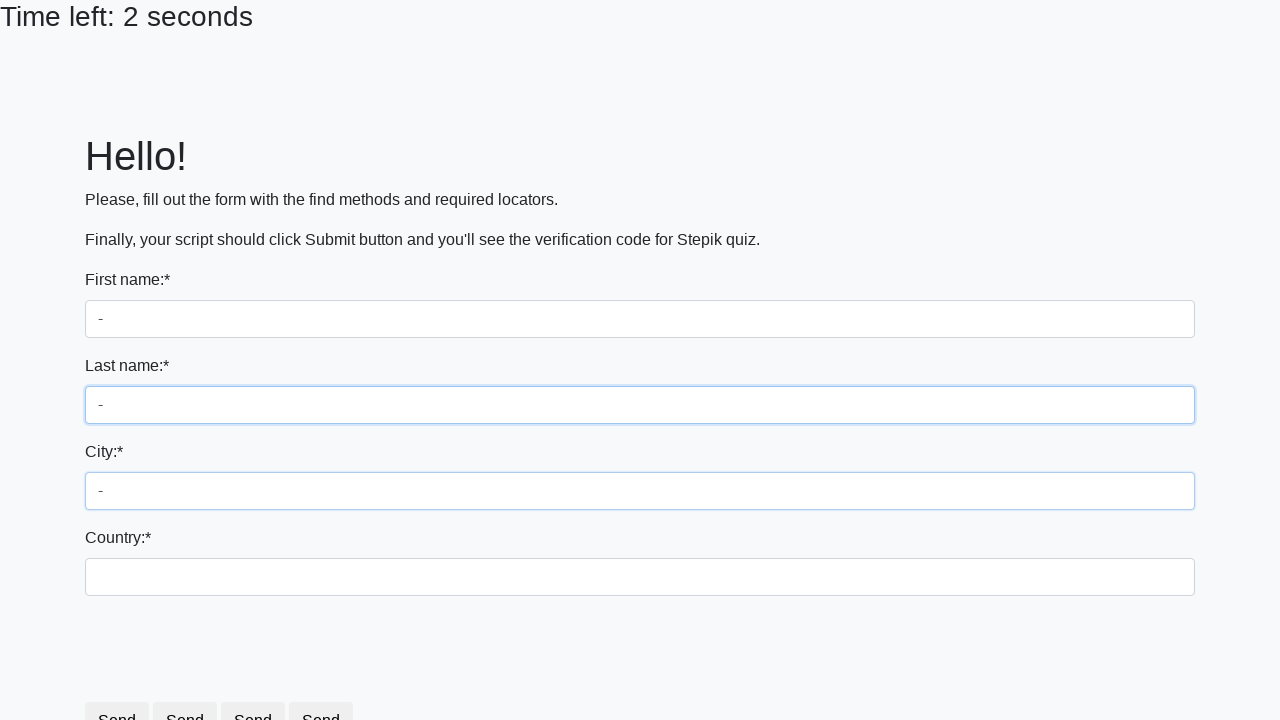

Filled an input field with dash character on input >> nth=3
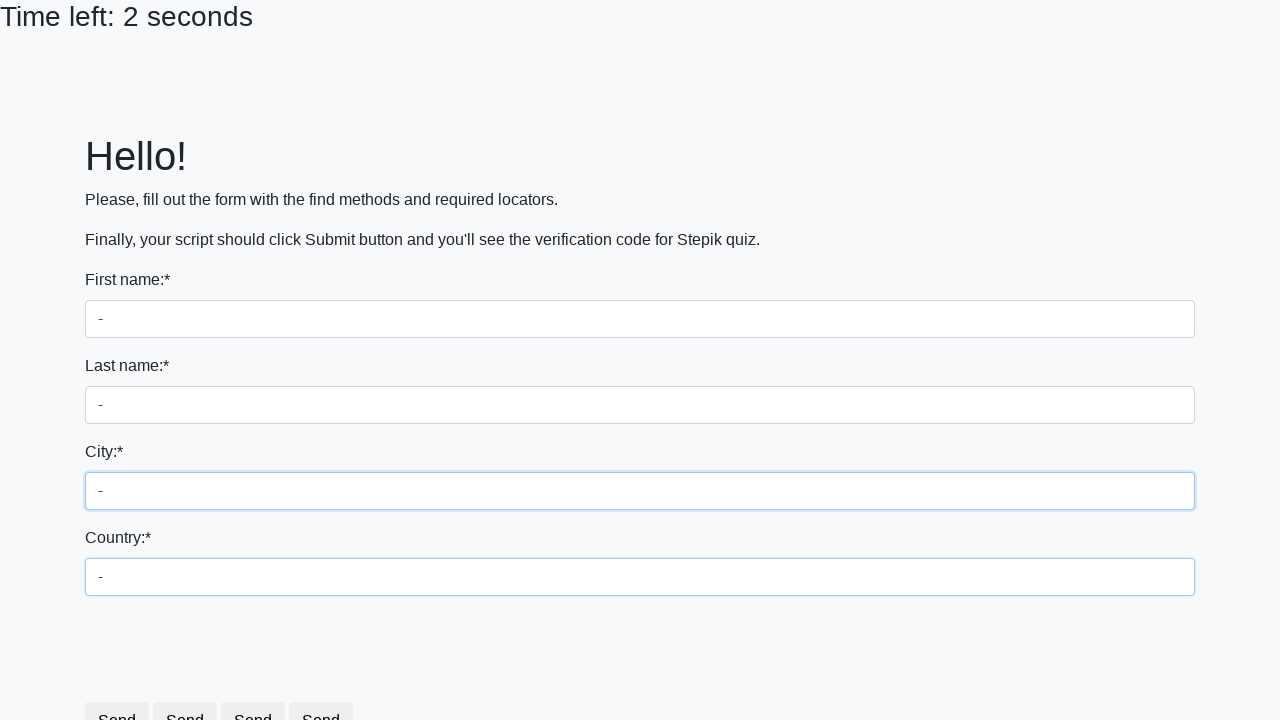

Clicked the Submit button at (259, 685) on xpath=//button[contains(text(), 'Submit')]
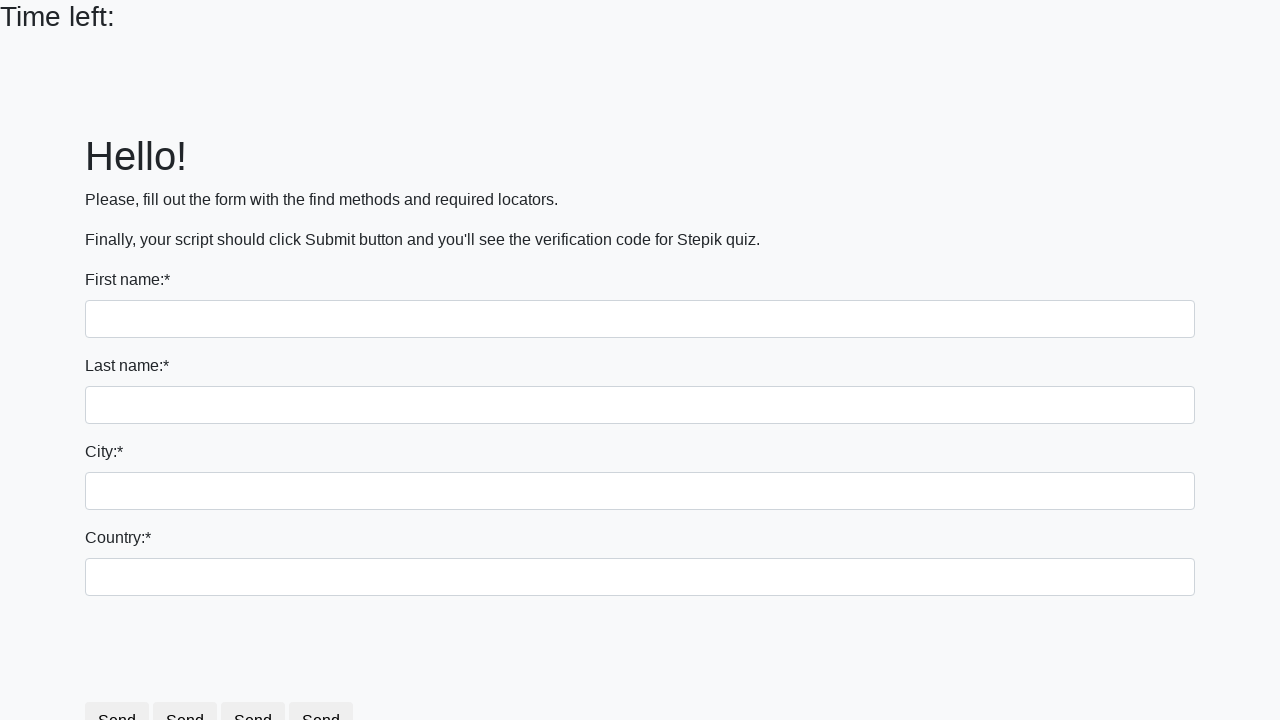

Form submission completed and page loaded
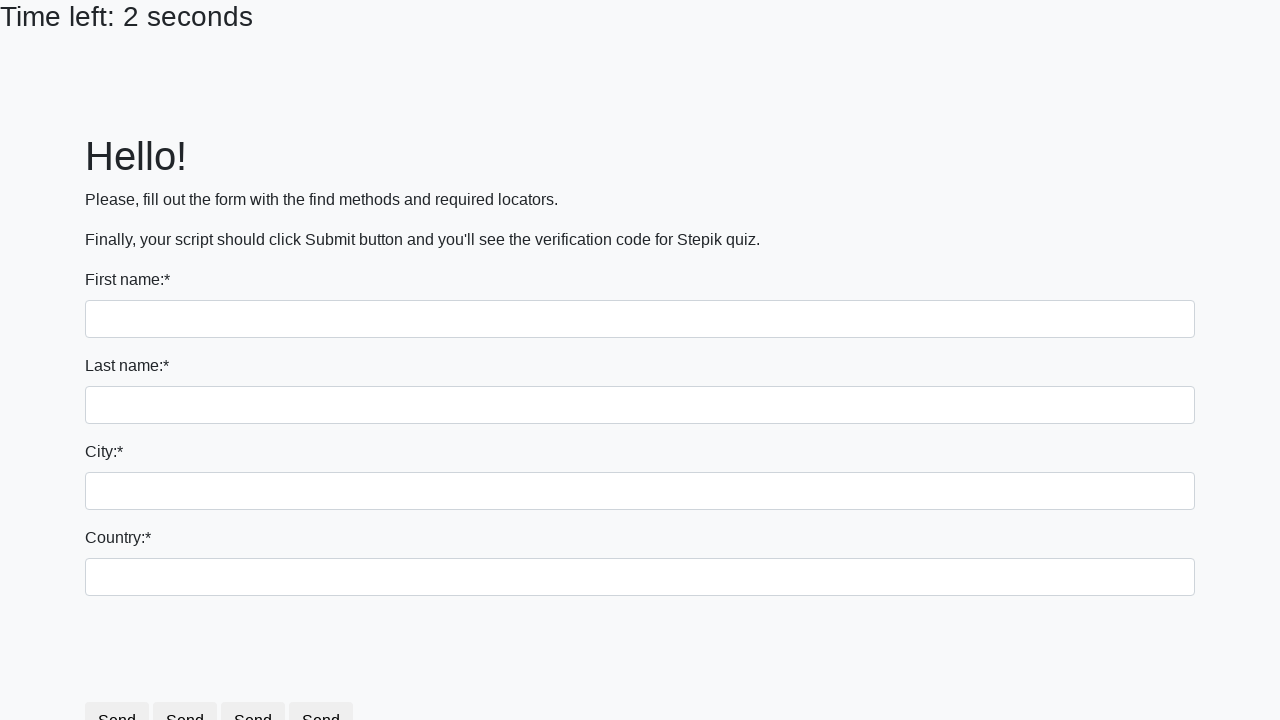

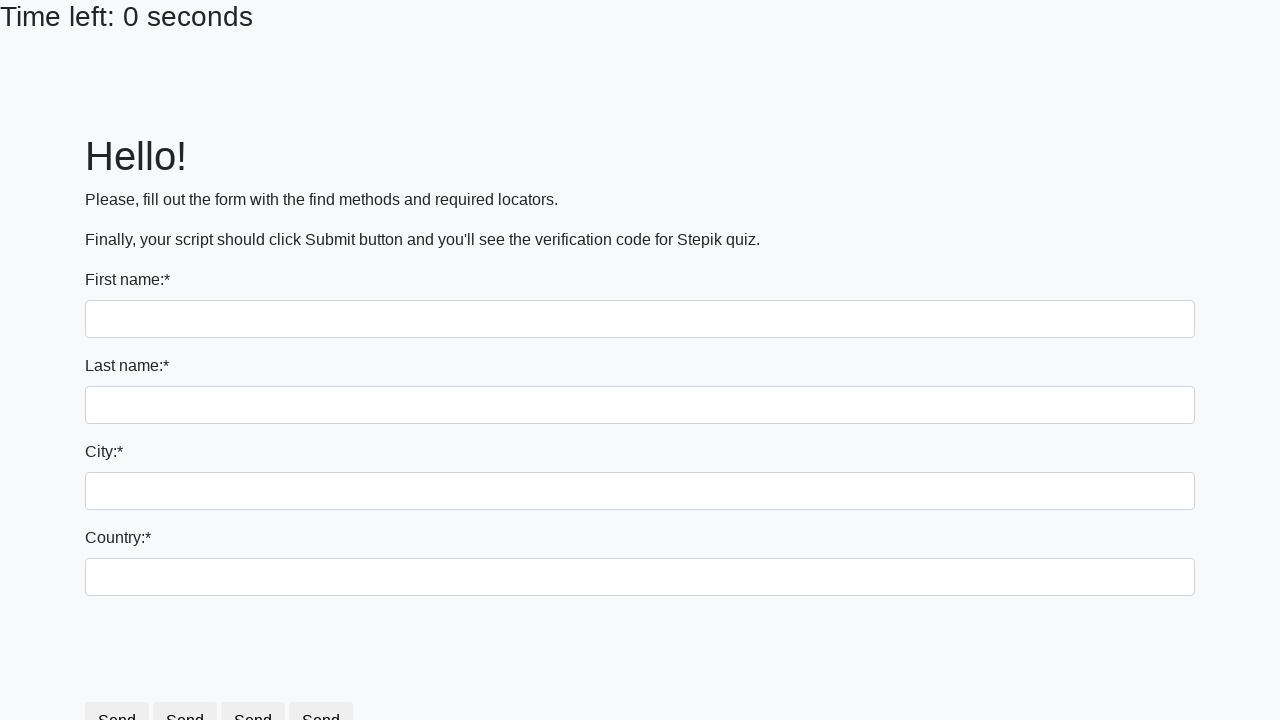